Tests drag and drop functionality by dragging element from column A to column B using the dragAndDrop method

Starting URL: http://the-internet.herokuapp.com/drag_and_drop

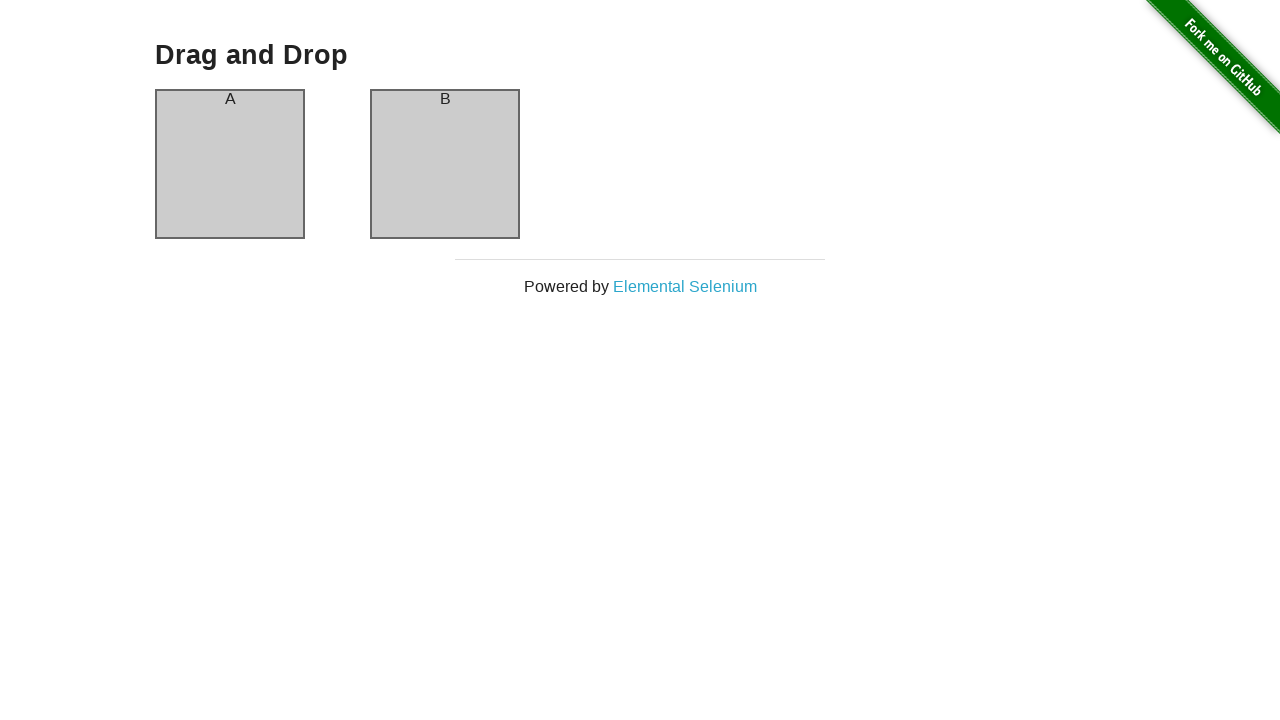

Navigated to drag and drop test page
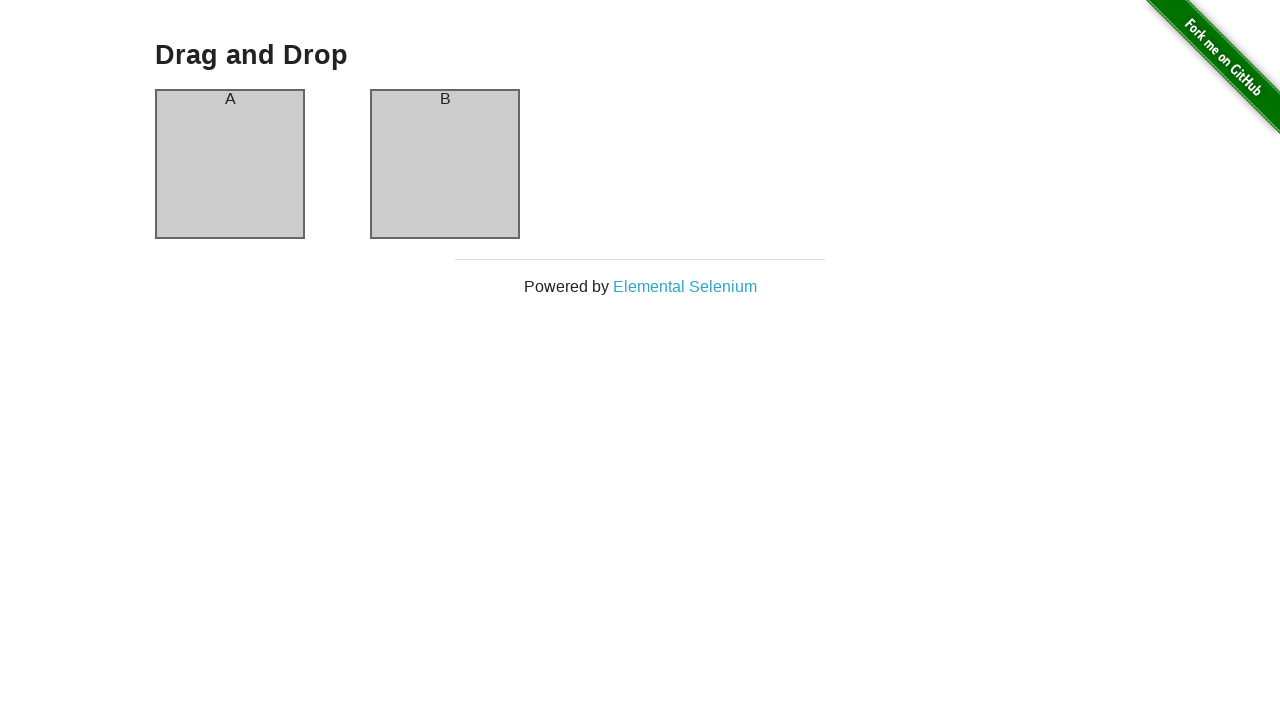

Located source element (column A)
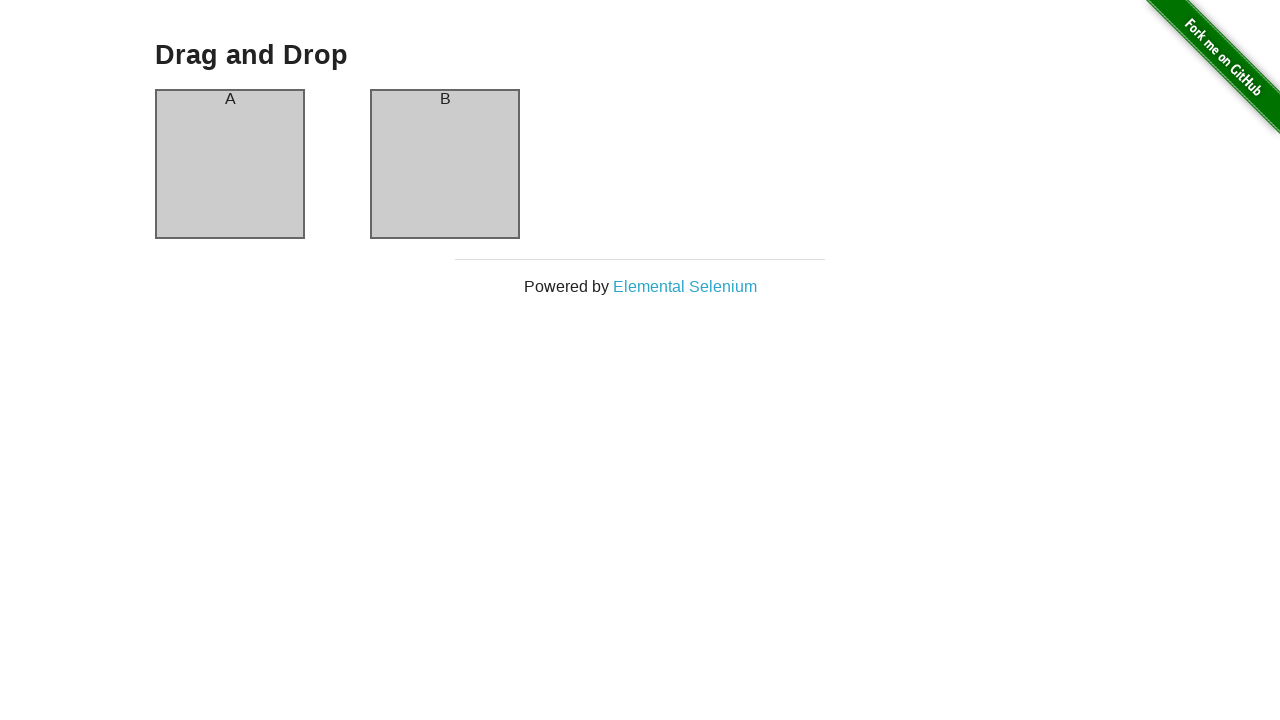

Located target element (column B)
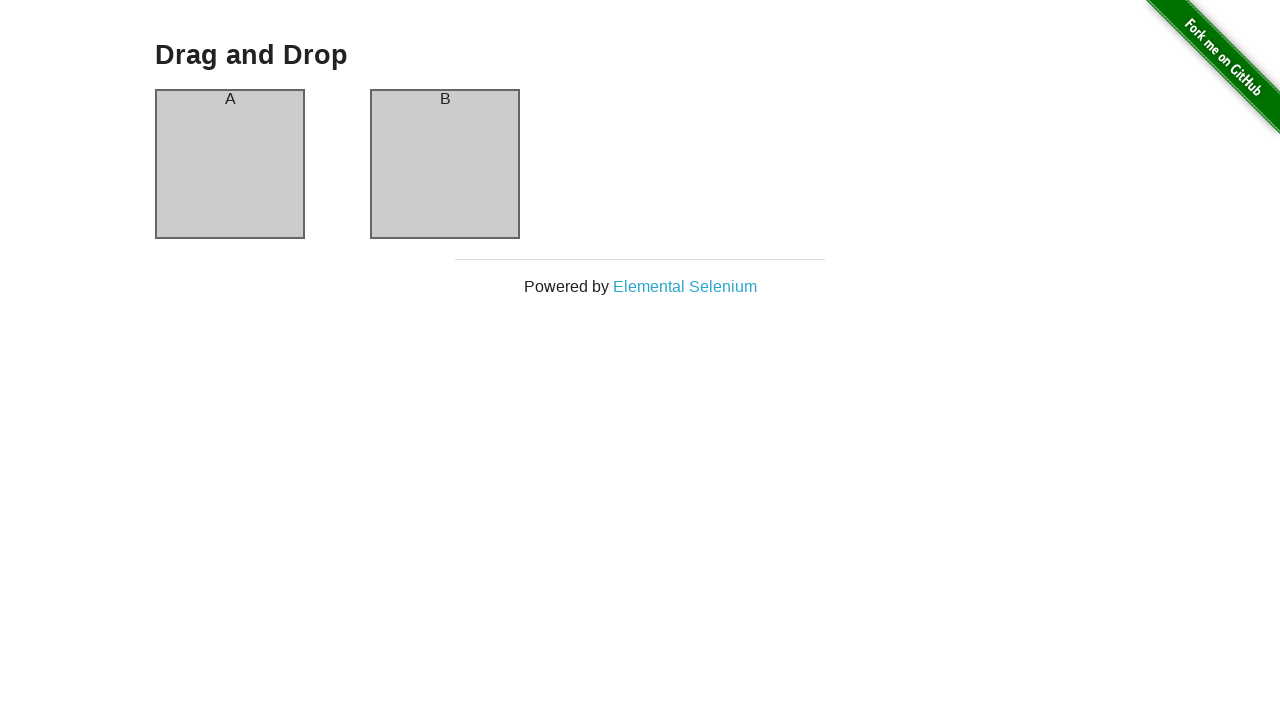

Dragged element from column A to column B at (445, 164)
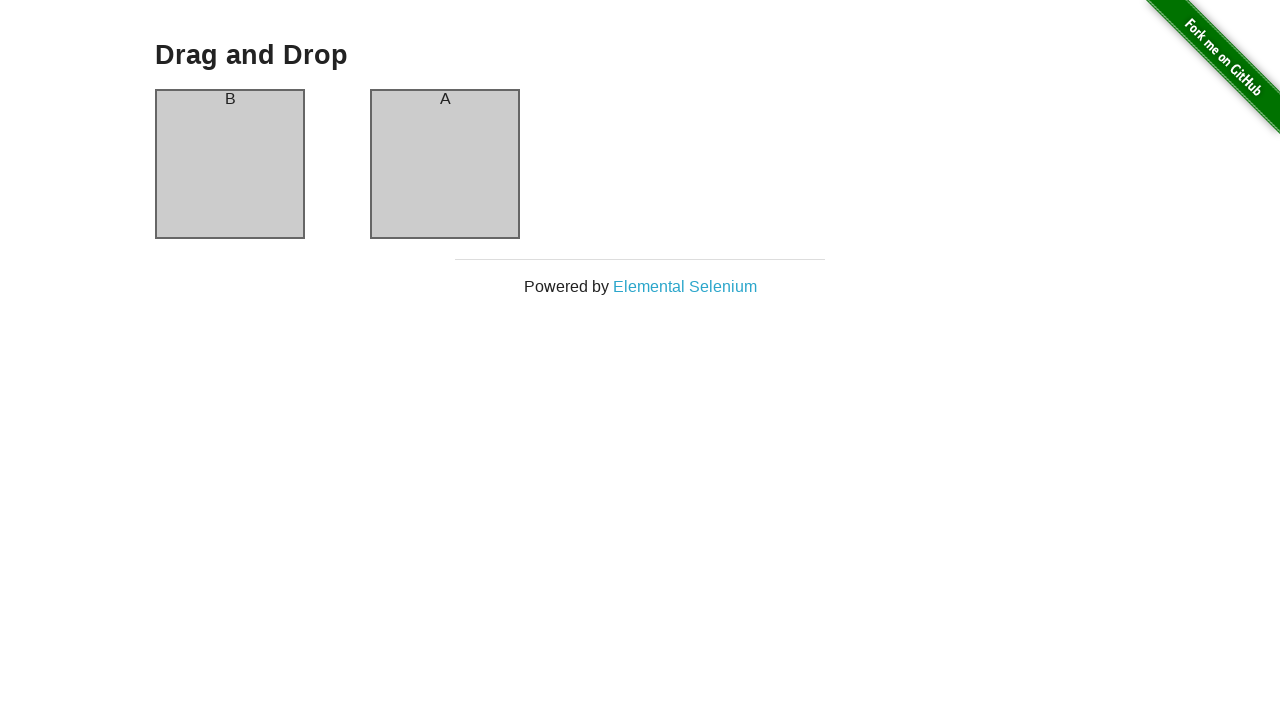

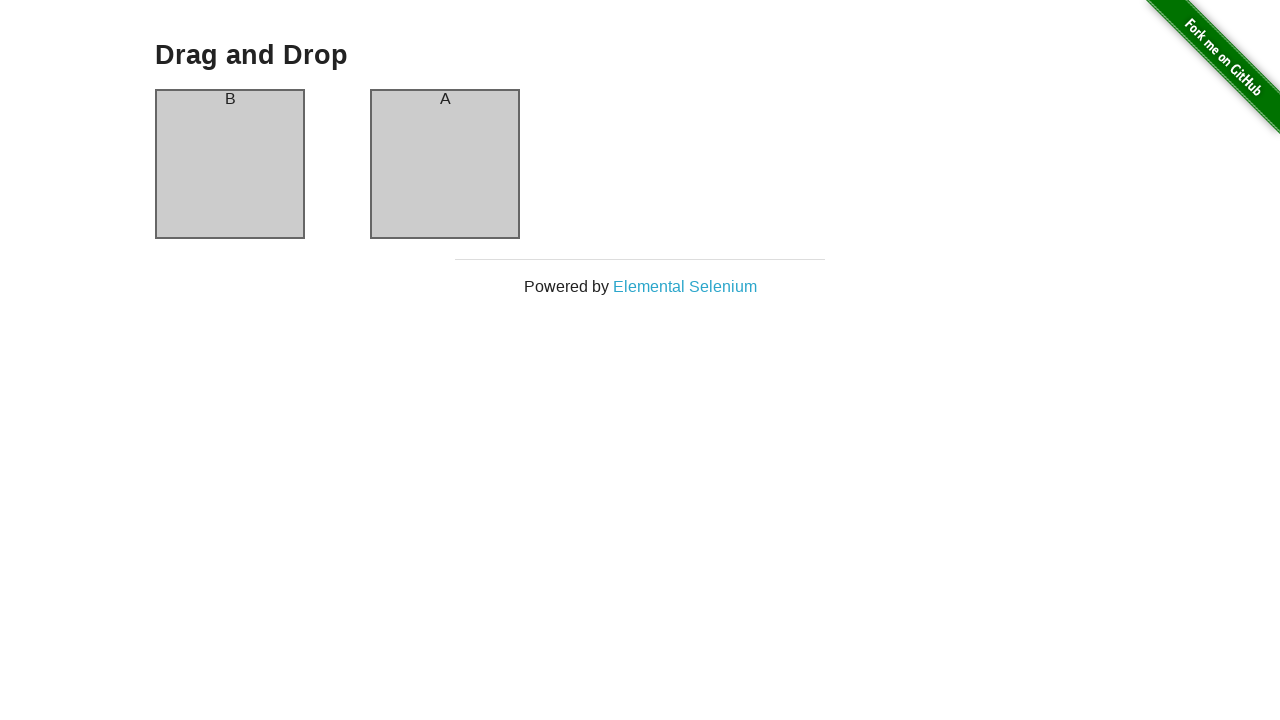